Tests radio button functionality by selecting the "Male" gender option on a registration form

Starting URL: https://demo.automationtesting.in/Register.html

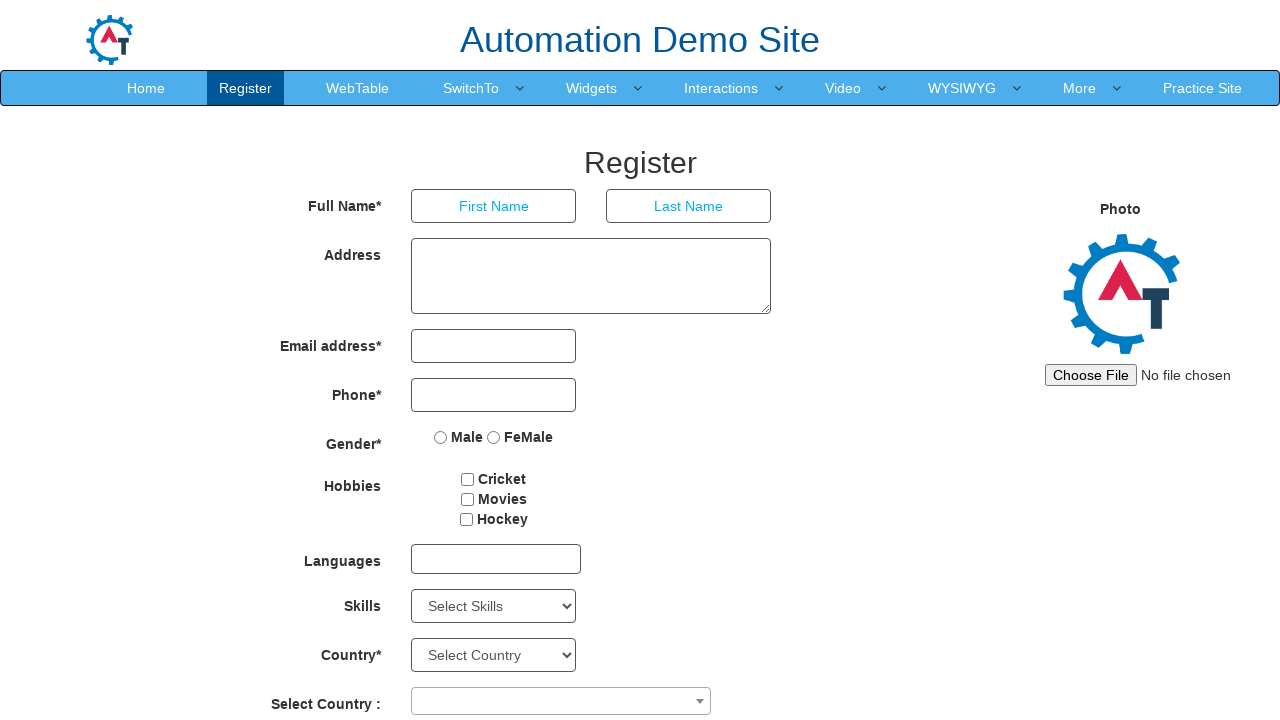

Clicked the Male radio button option at (441, 437) on input[name='radiooptions'][value='Male']
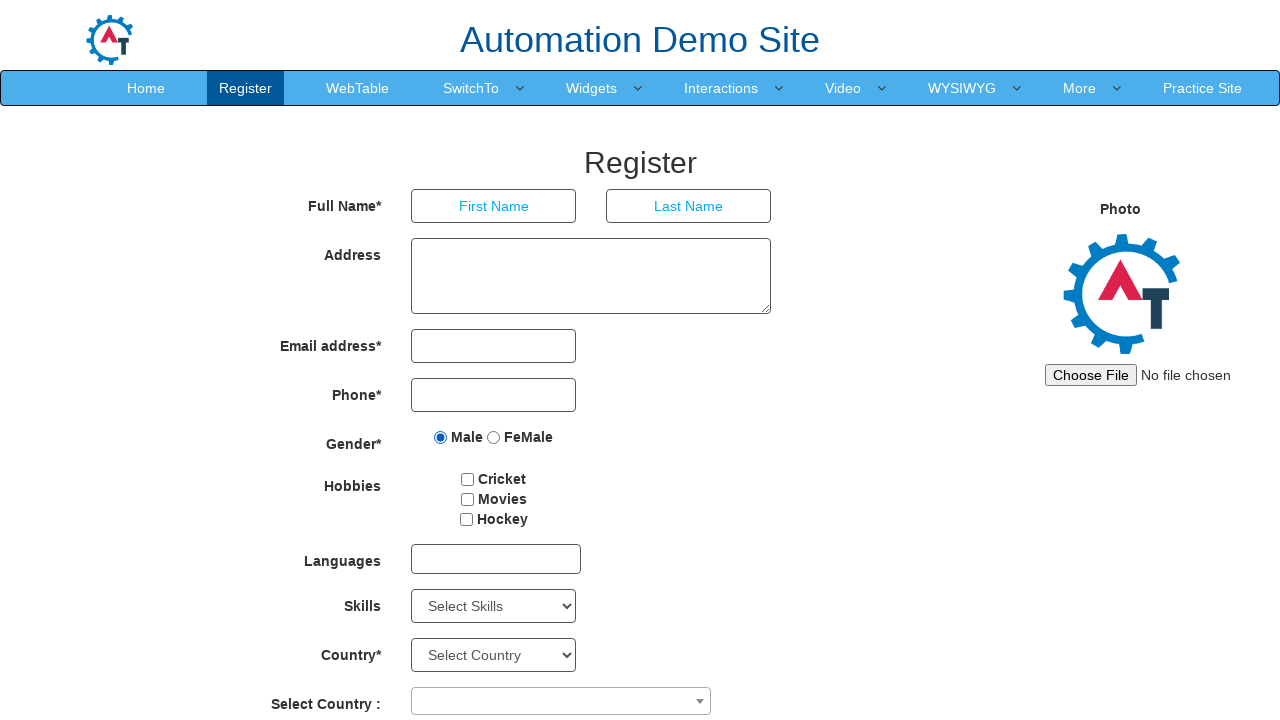

Waited 1 second to confirm Male radio button selection
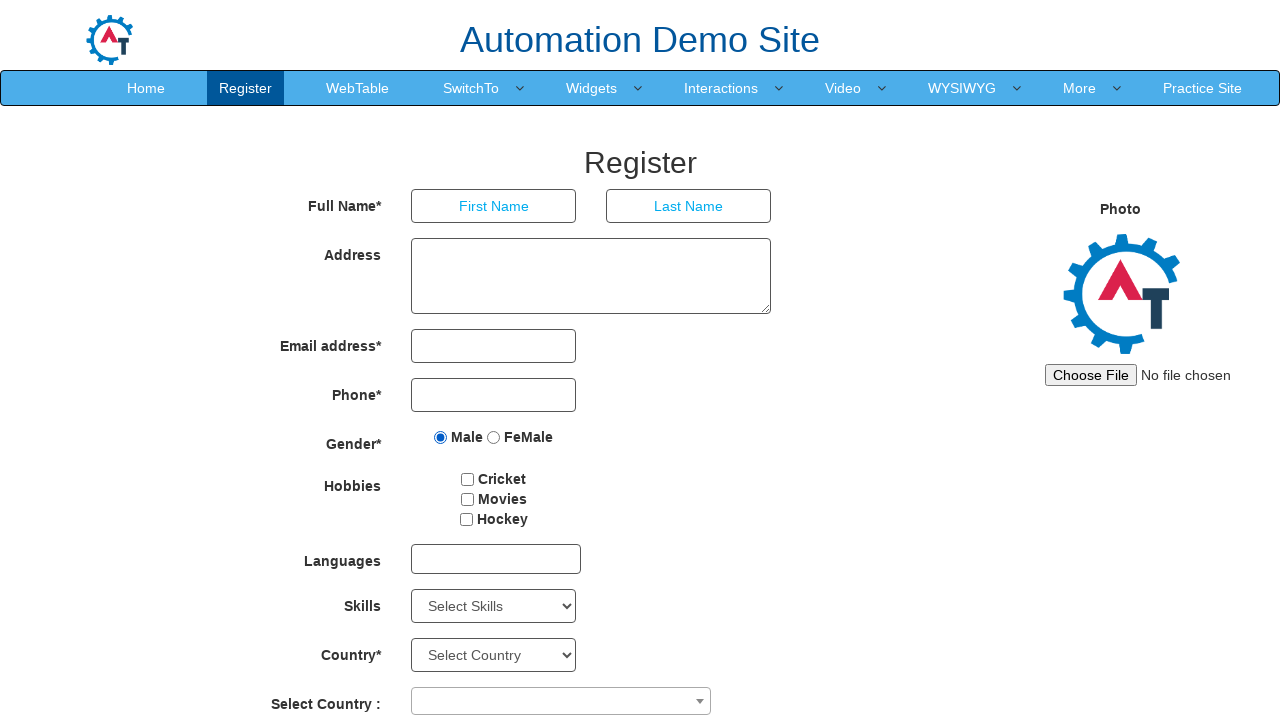

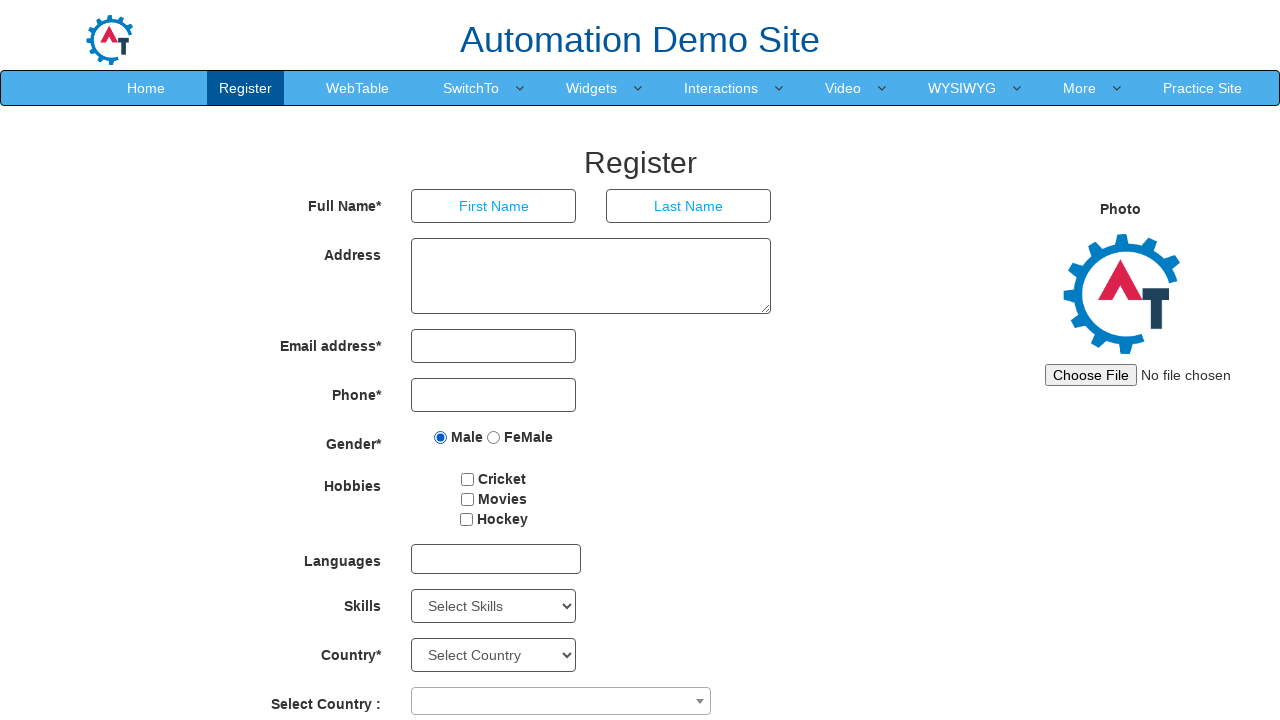